Tests registration form validation by submitting the form with empty fields and verifying error messages are displayed for all required fields

Starting URL: https://alada.vn/tai-khoan/dang-ky.html

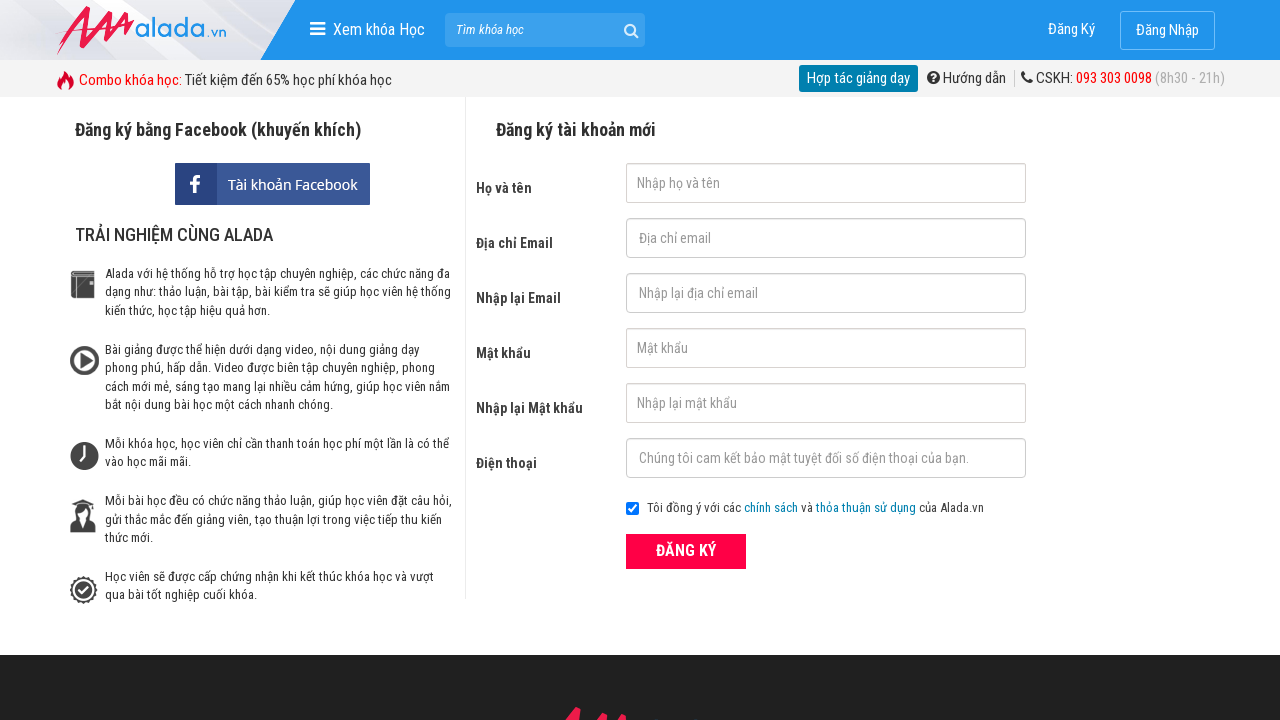

Submit button became visible and ready to click
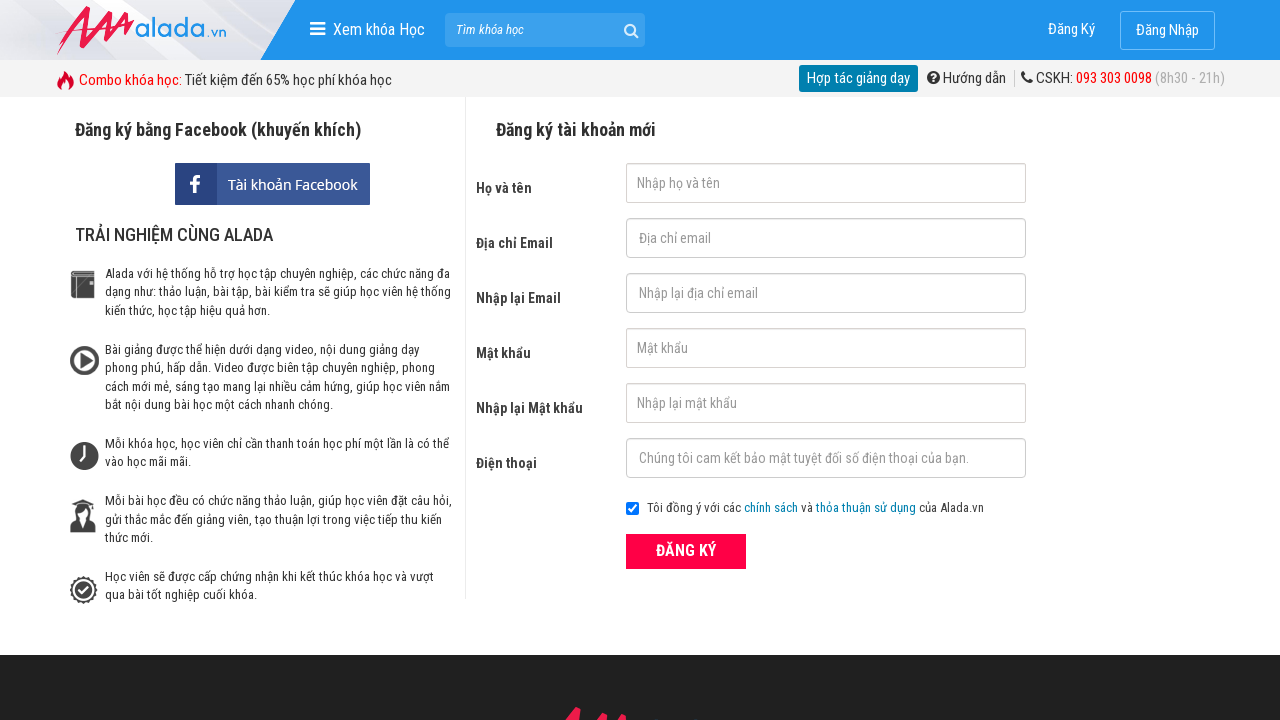

Clicked submit button to submit empty registration form at (686, 551) on xpath=//button[@type='submit']
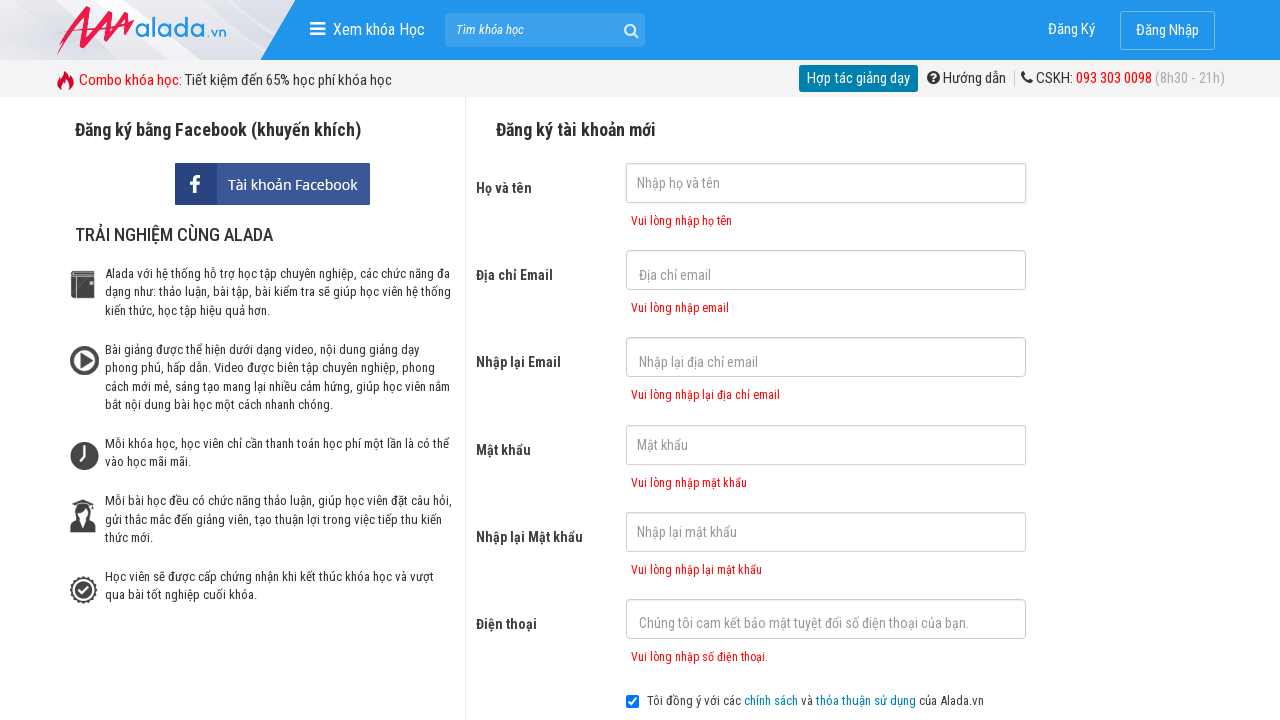

First name error message appeared
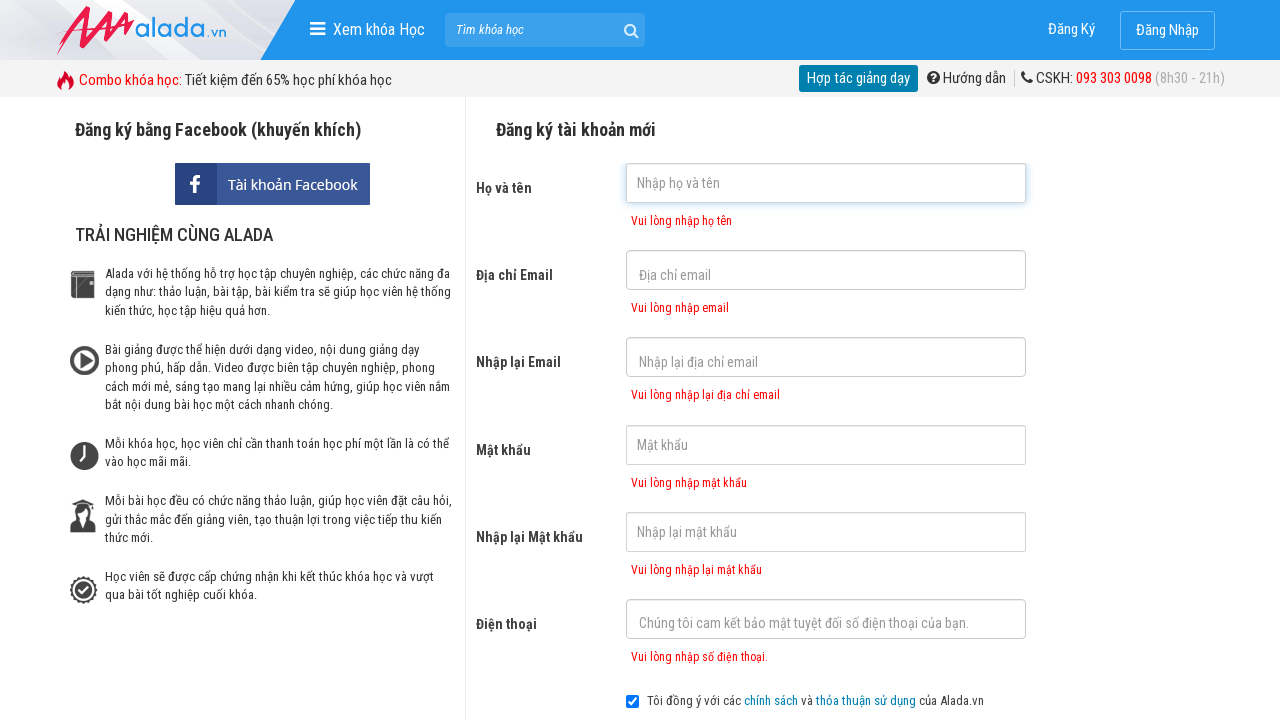

Email error message appeared
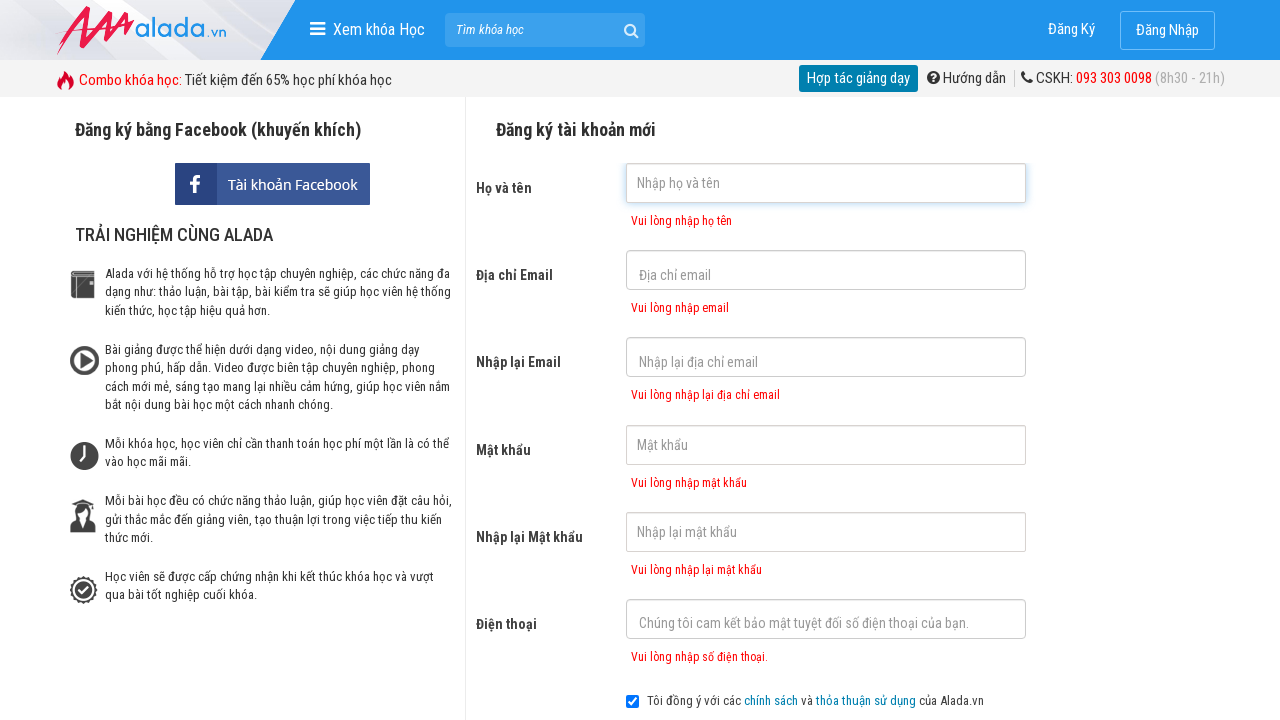

Confirm email error message appeared
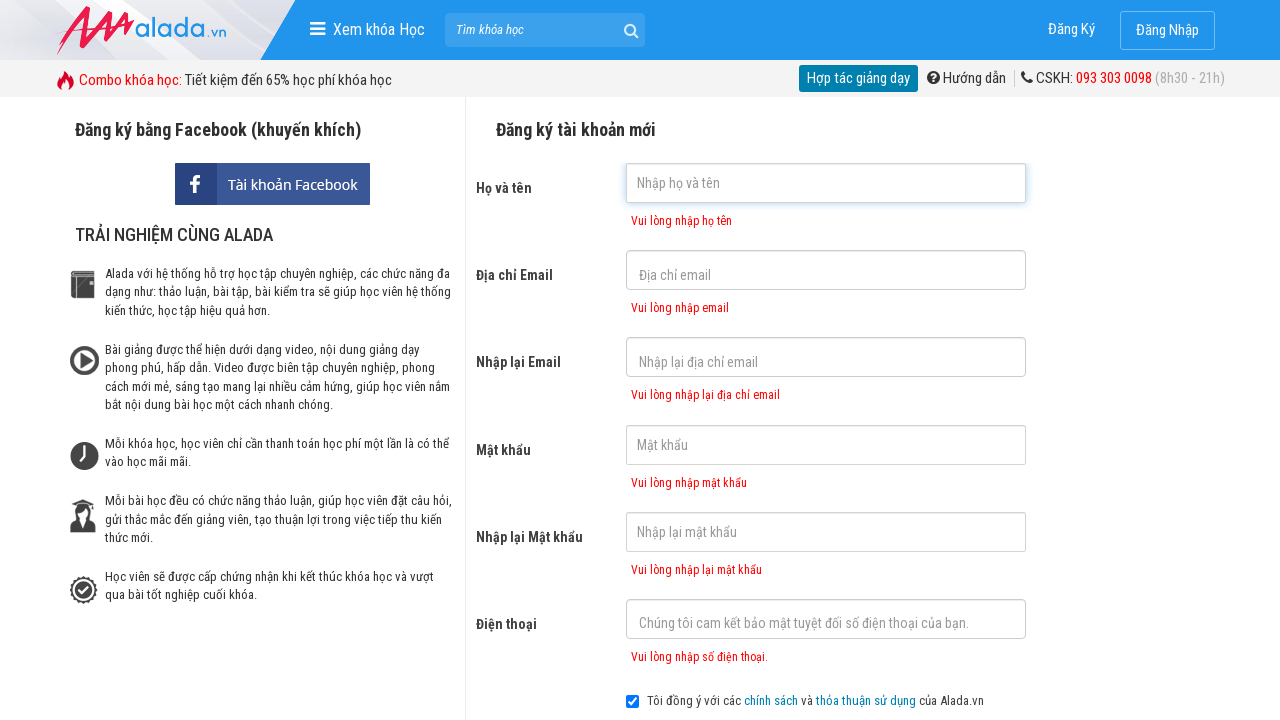

Password error message appeared
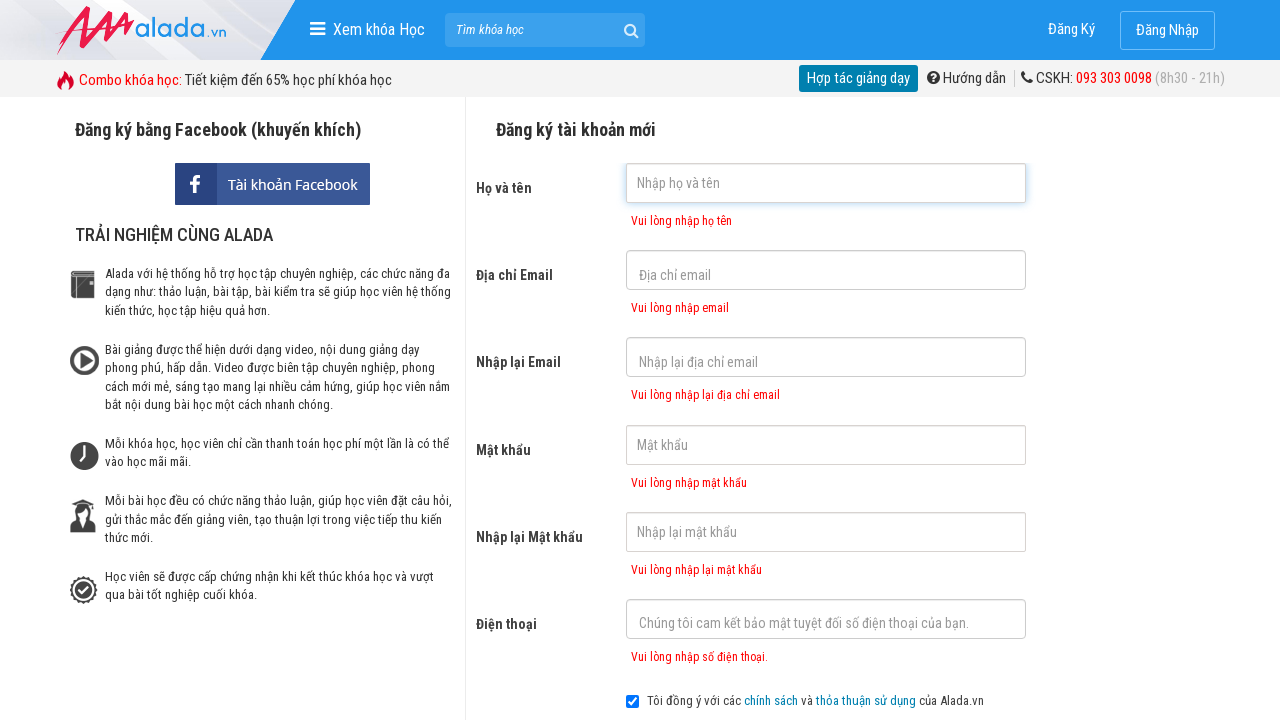

Confirm password error message appeared
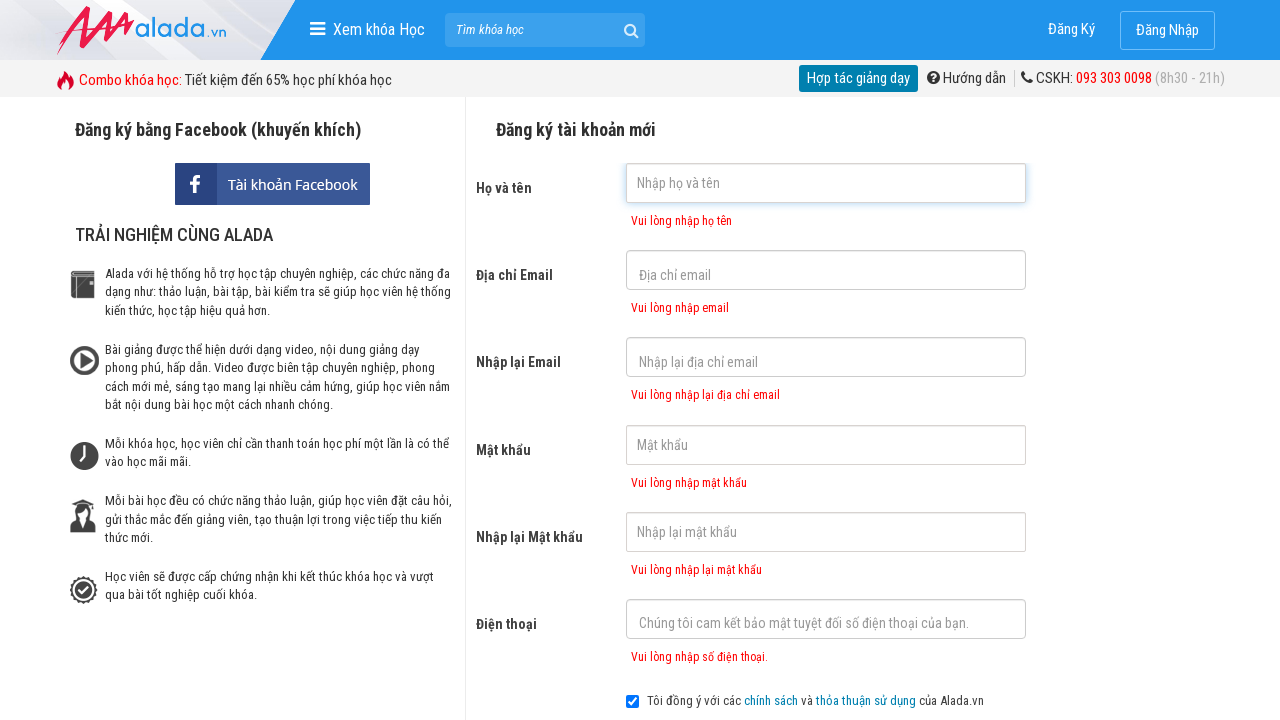

Phone number error message appeared
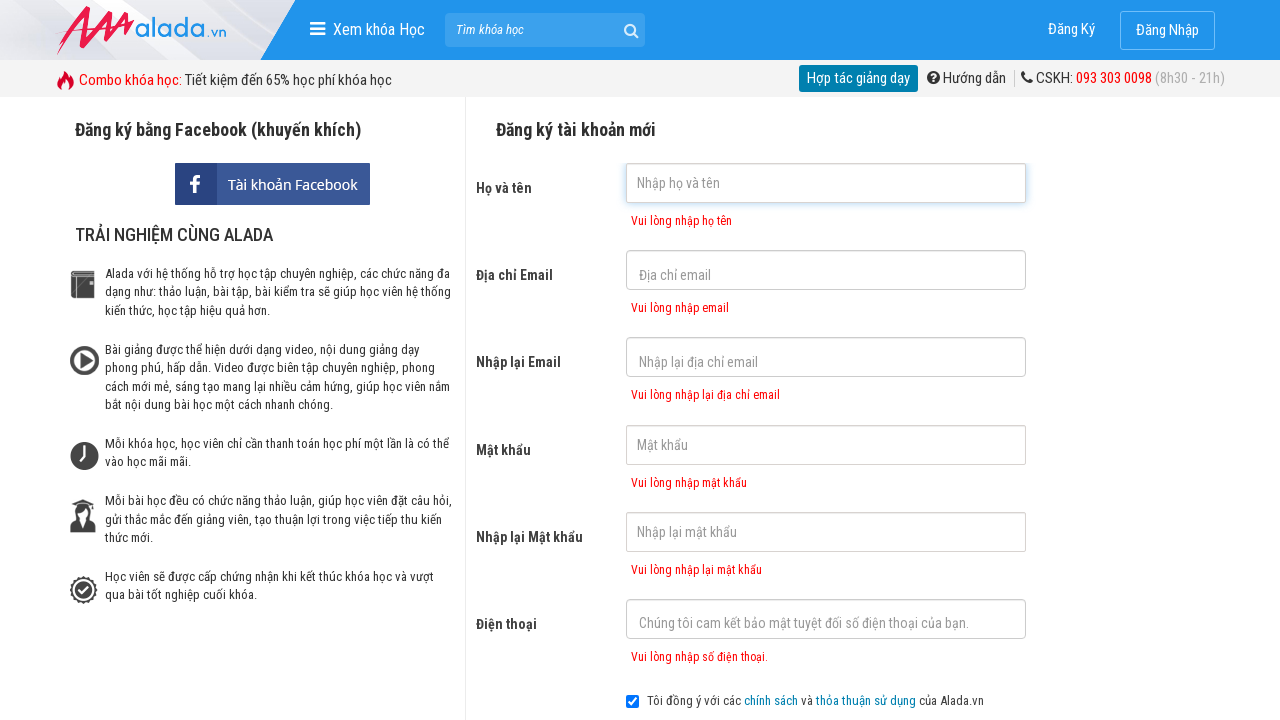

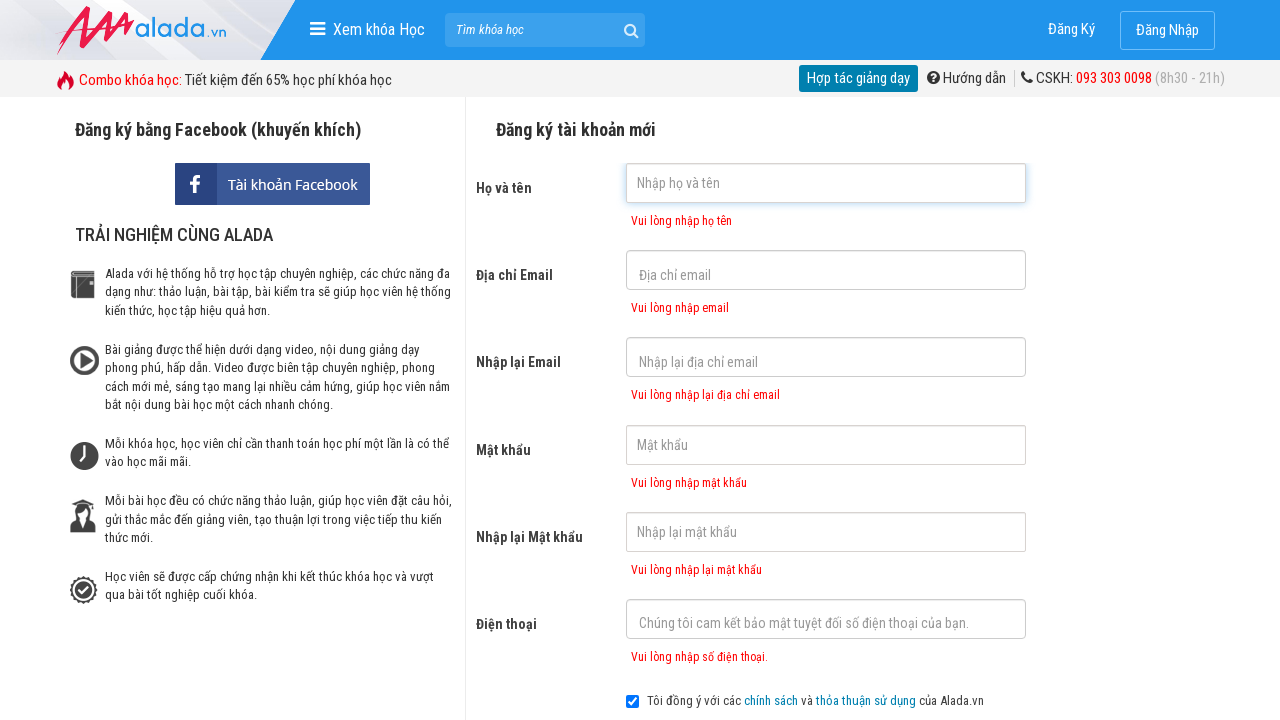